Tests alert handling by clicking a button to generate a confirm box, verifying the alert text, and accepting the alert

Starting URL: http://demo.automationtalks.com/DemoQAapplication/DemoQa/demoqa.com/AlertMessage/index.html

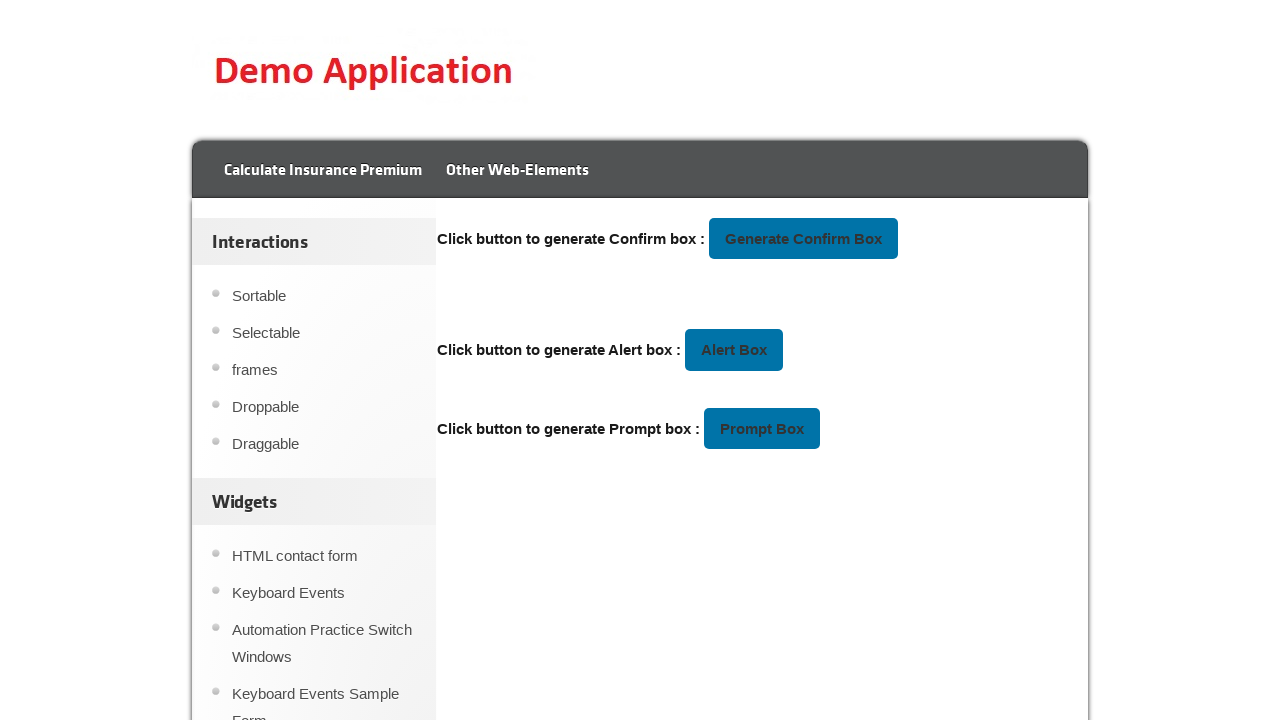

Clicked 'Generate Confirm Box' button to trigger alert at (804, 239) on xpath=//button[text()='Generate Confirm Box']
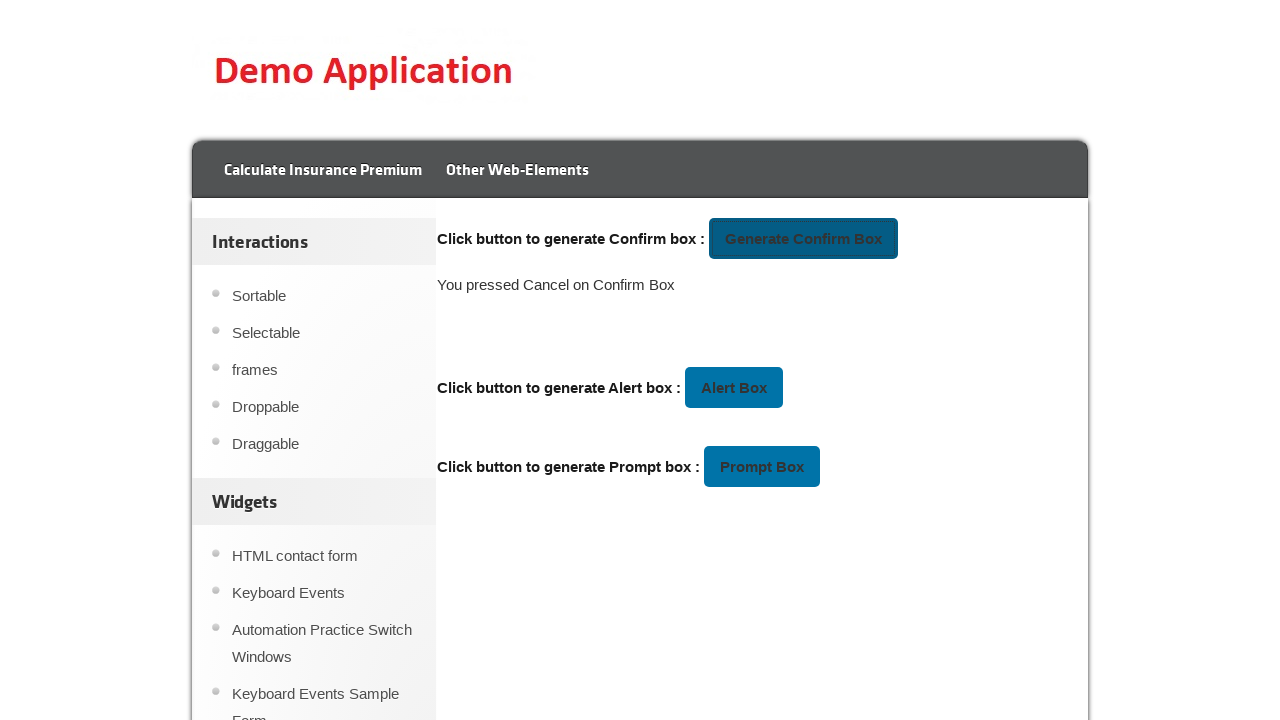

Set up dialog handler to accept alerts
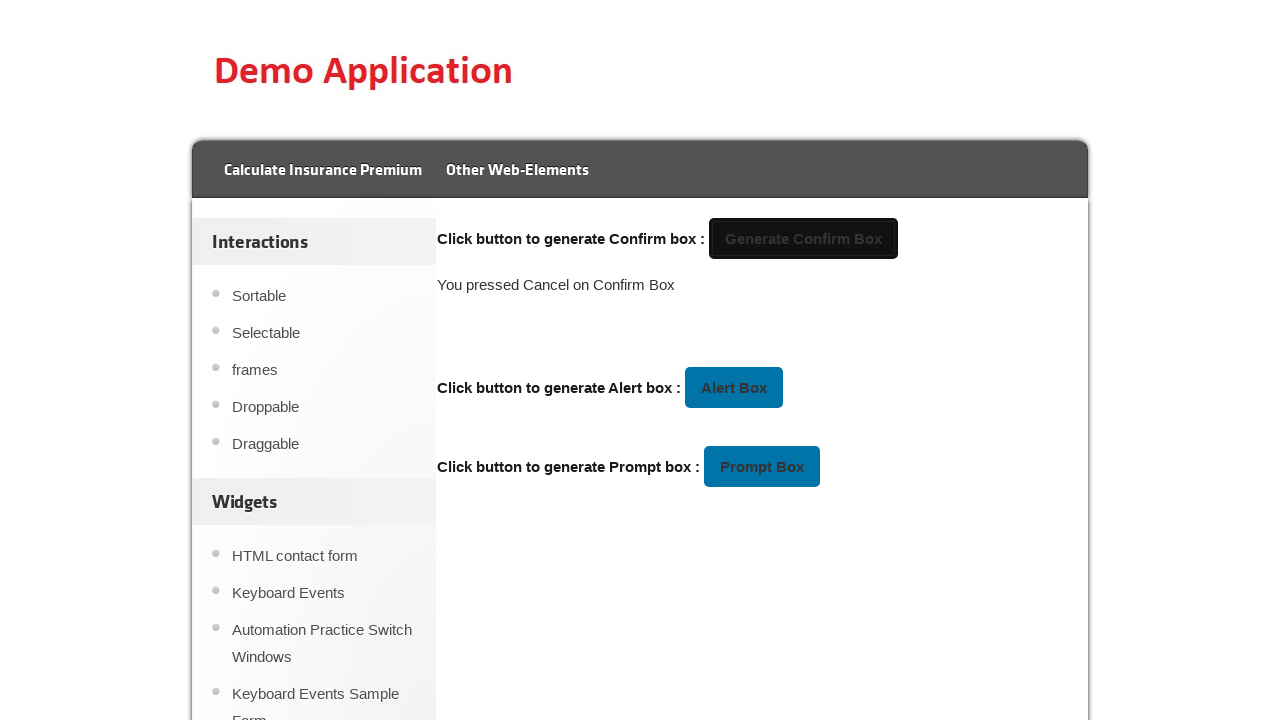

Clicked 'Generate Confirm Box' button again to trigger confirm dialog at (804, 239) on xpath=//button[text()='Generate Confirm Box']
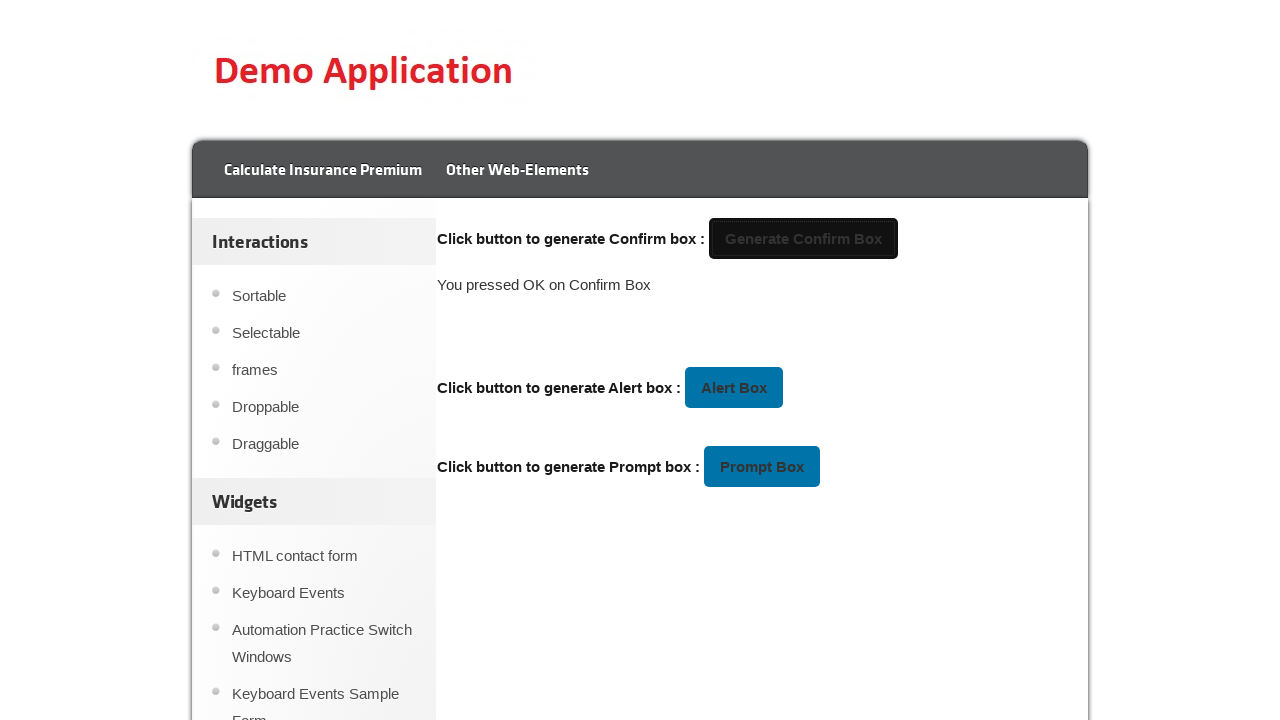

Waited for alert to be handled
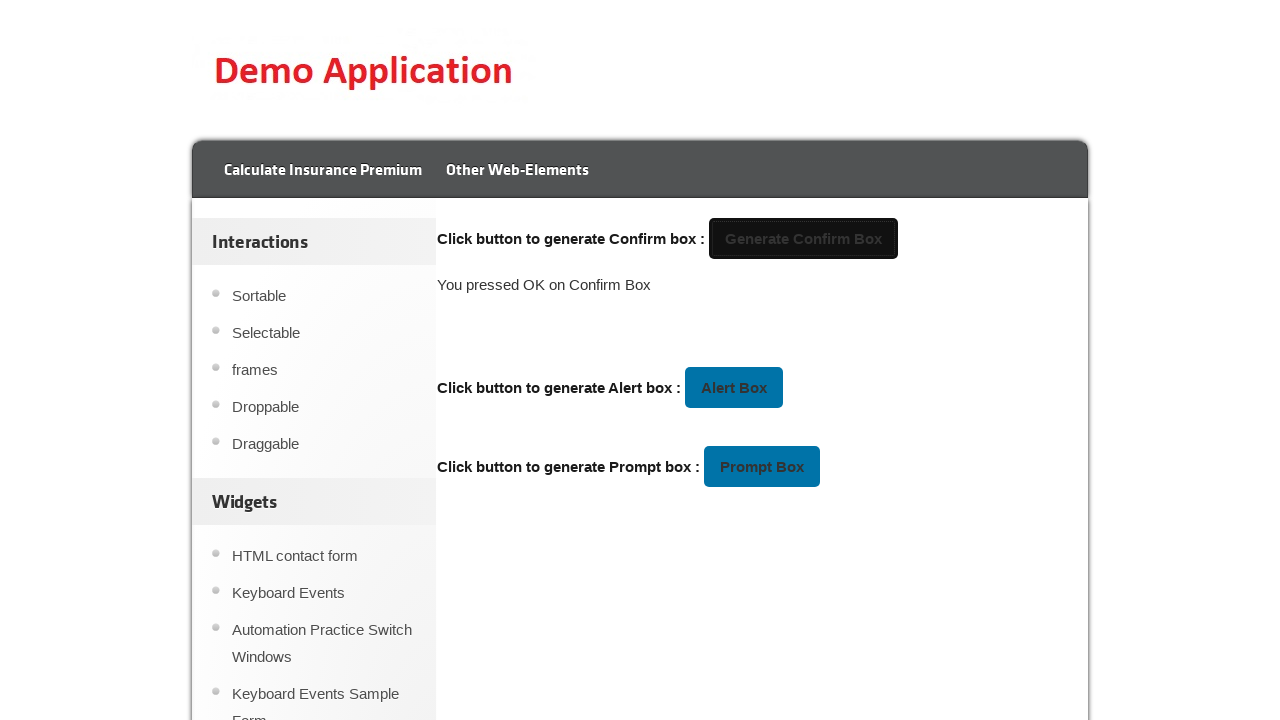

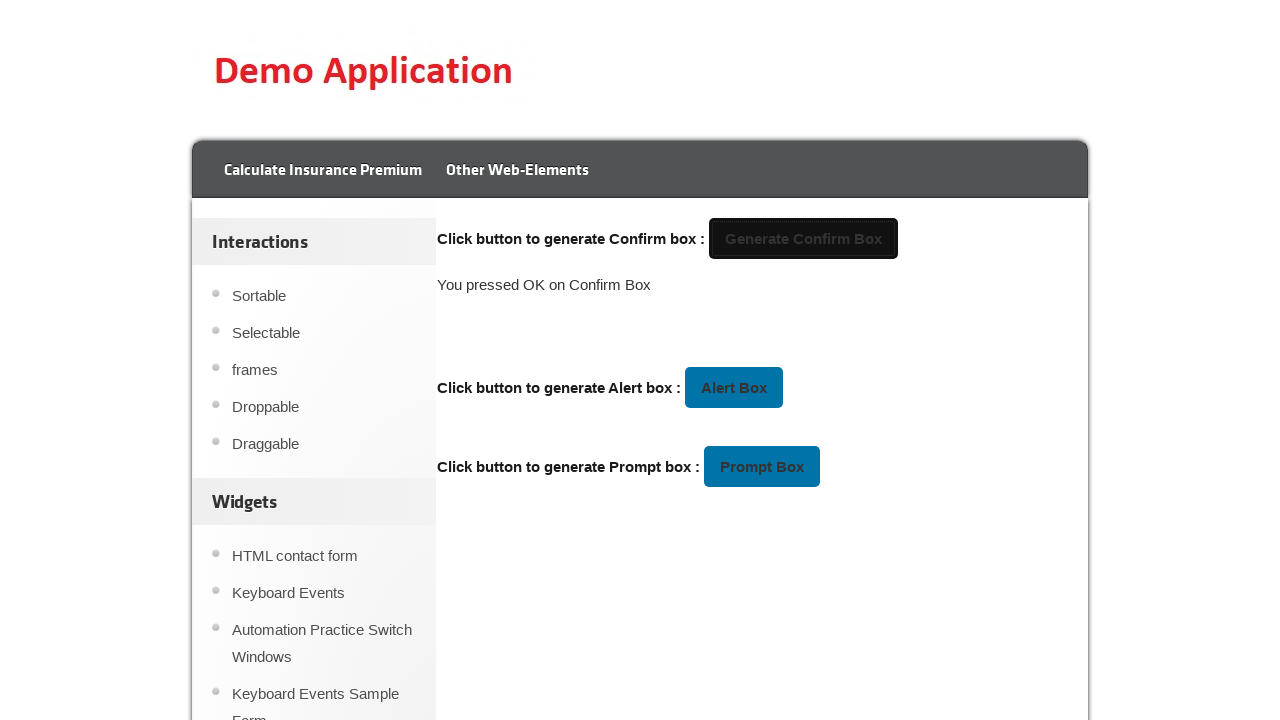